Tests sorting the Due column in ascending order by clicking the column header and verifying the values are sorted correctly.

Starting URL: http://the-internet.herokuapp.com/tables

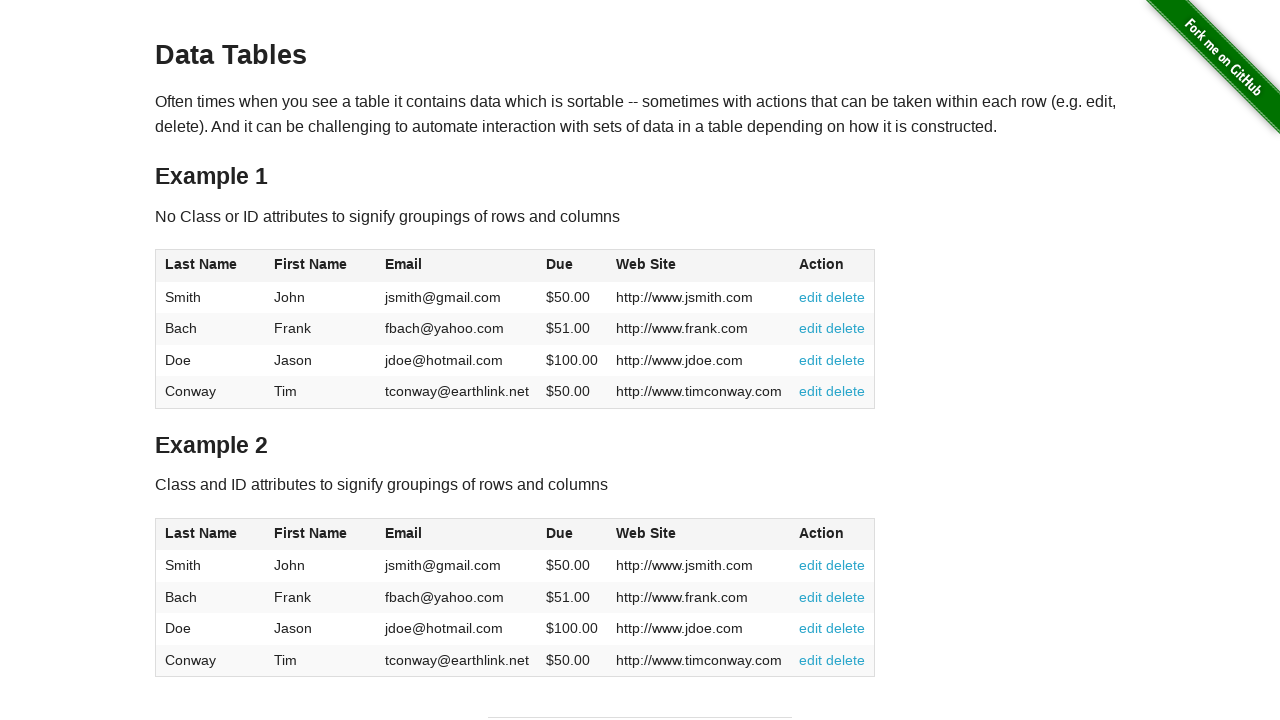

Clicked Due column header (4th column) to sort at (572, 266) on #table1 thead tr th:nth-child(4)
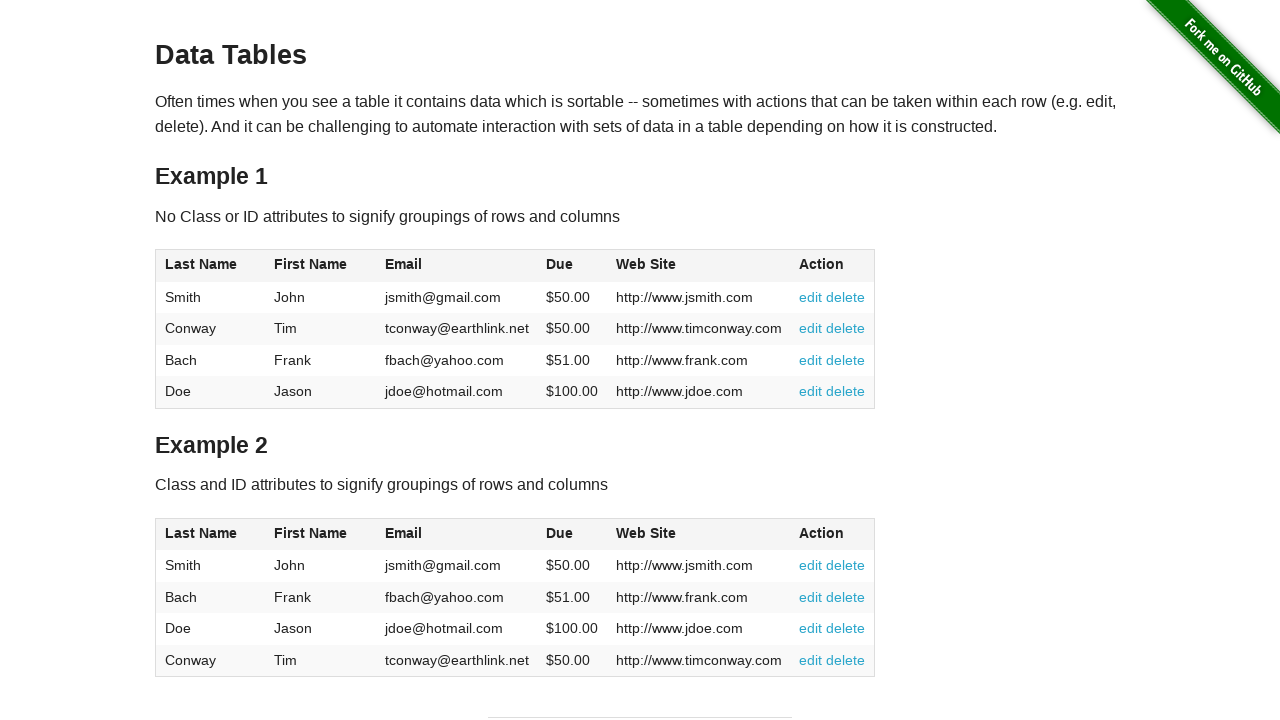

Due column data loaded after sorting
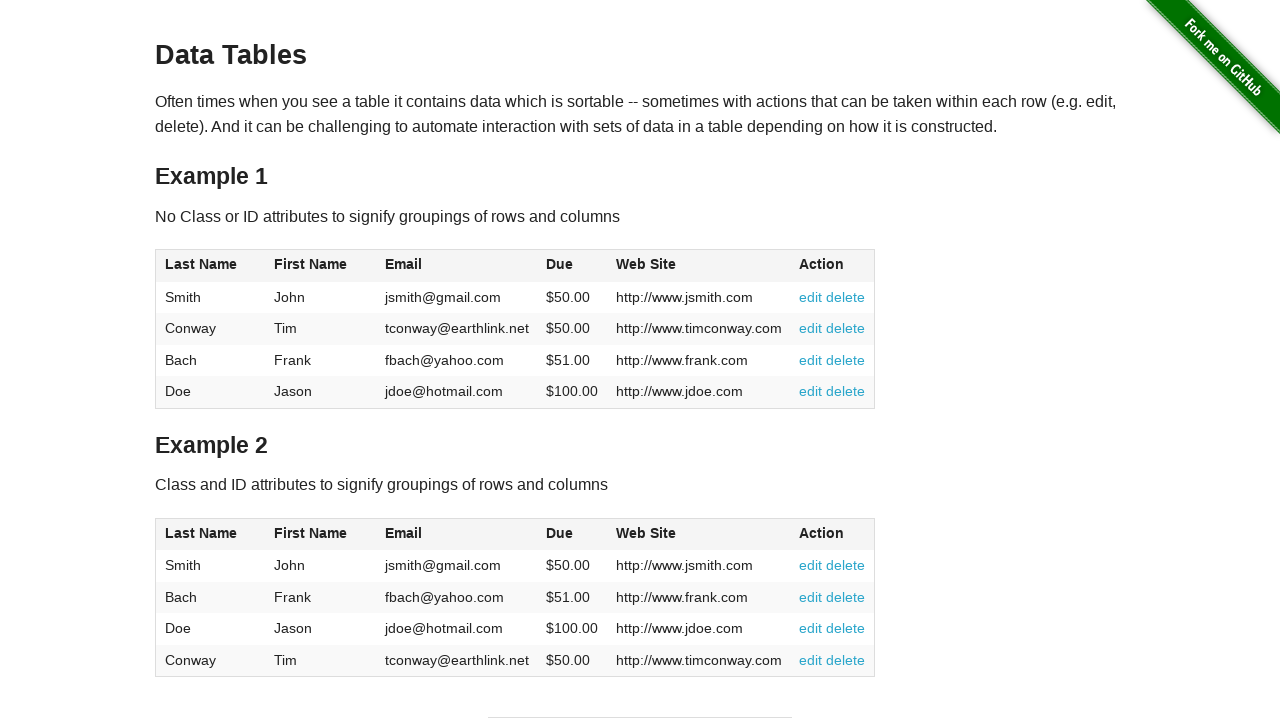

Retrieved all Due column values from table
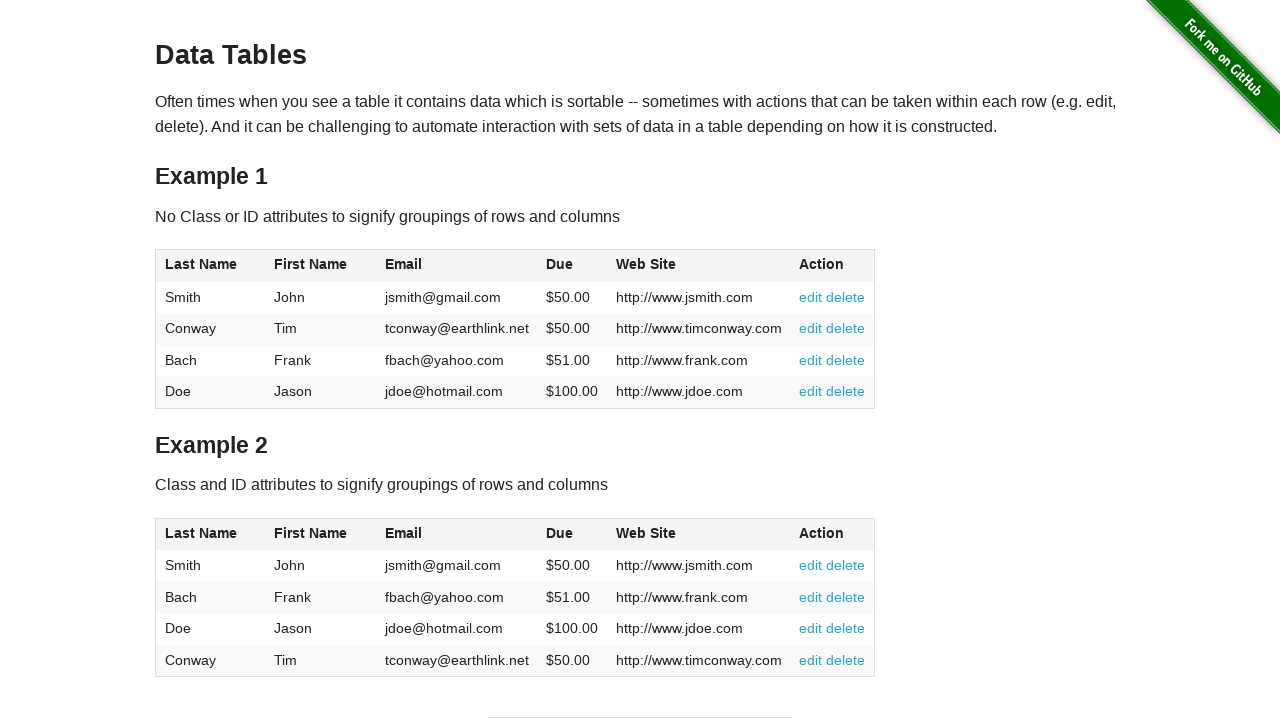

Parsed Due values and removed currency symbols
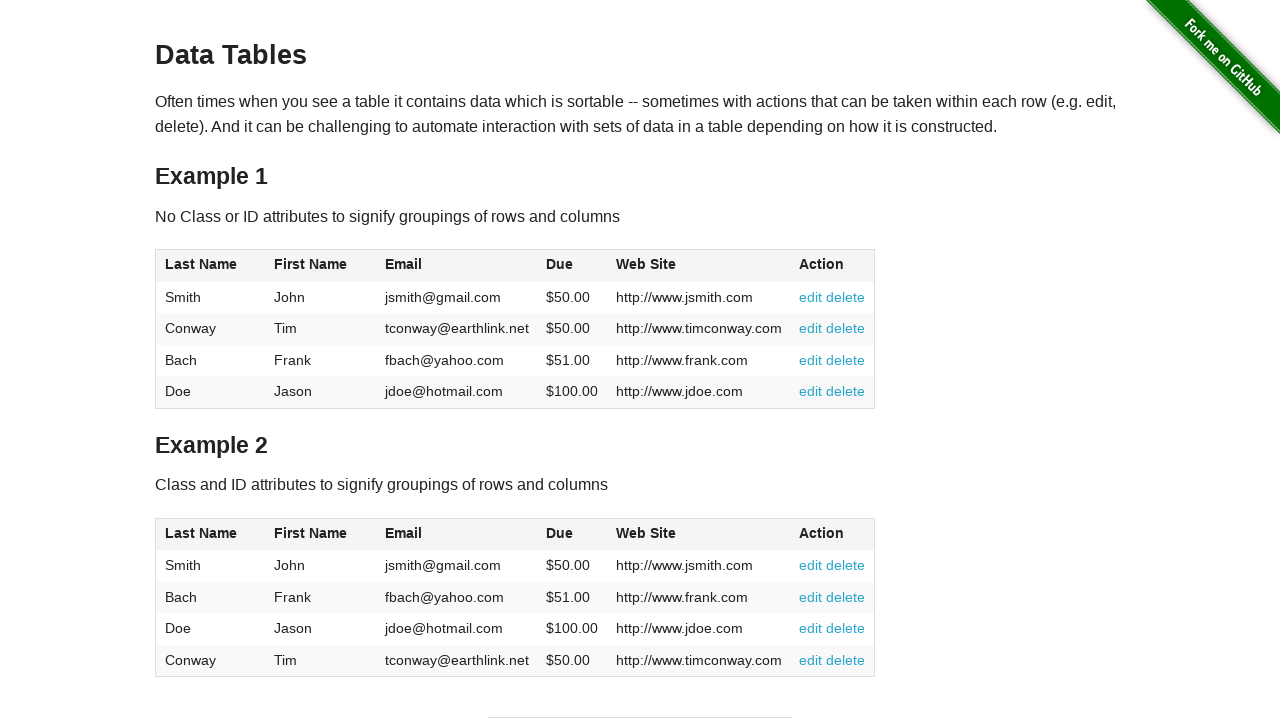

Verified Due column is sorted in ascending order
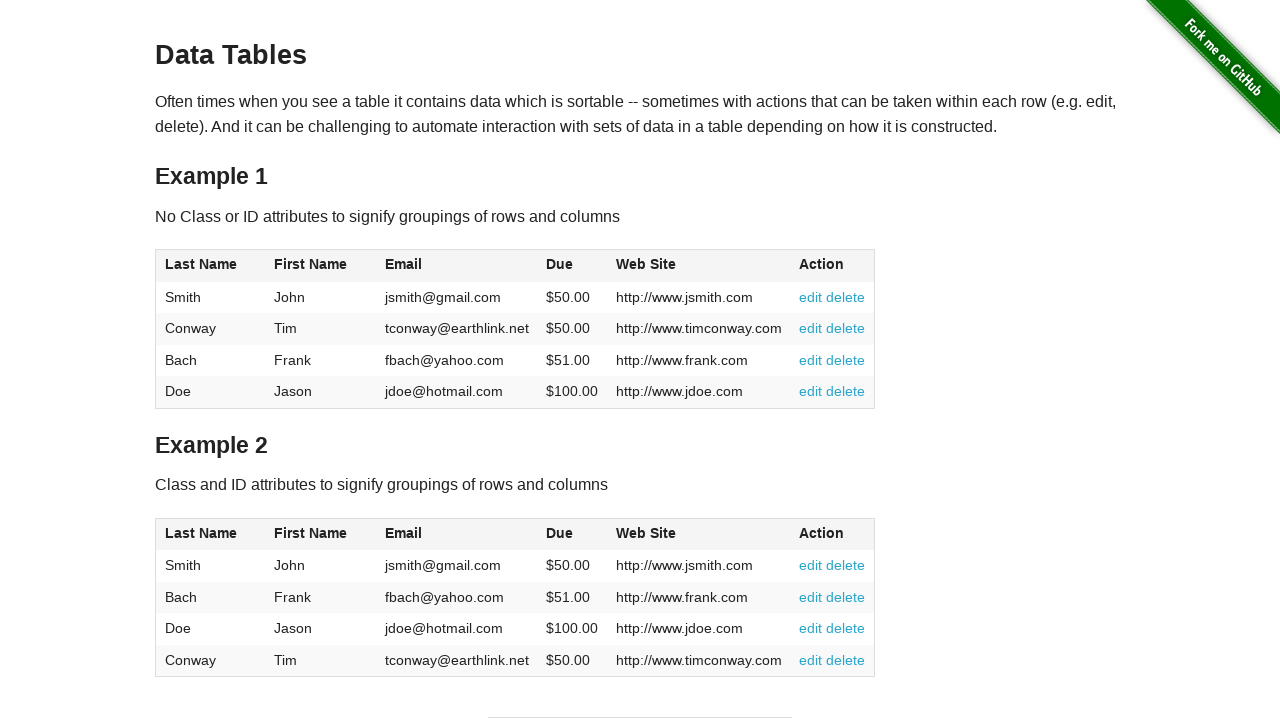

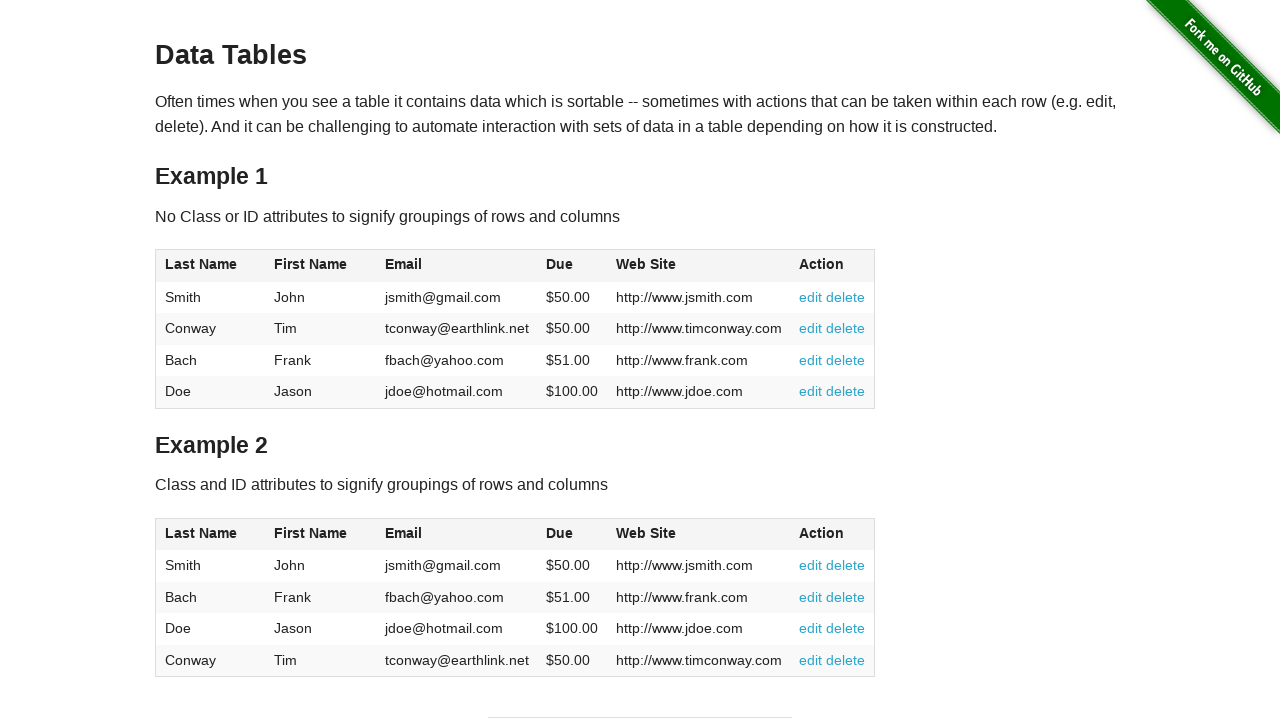